Tests un-marking items as complete by unchecking the checkbox

Starting URL: https://demo.playwright.dev/todomvc

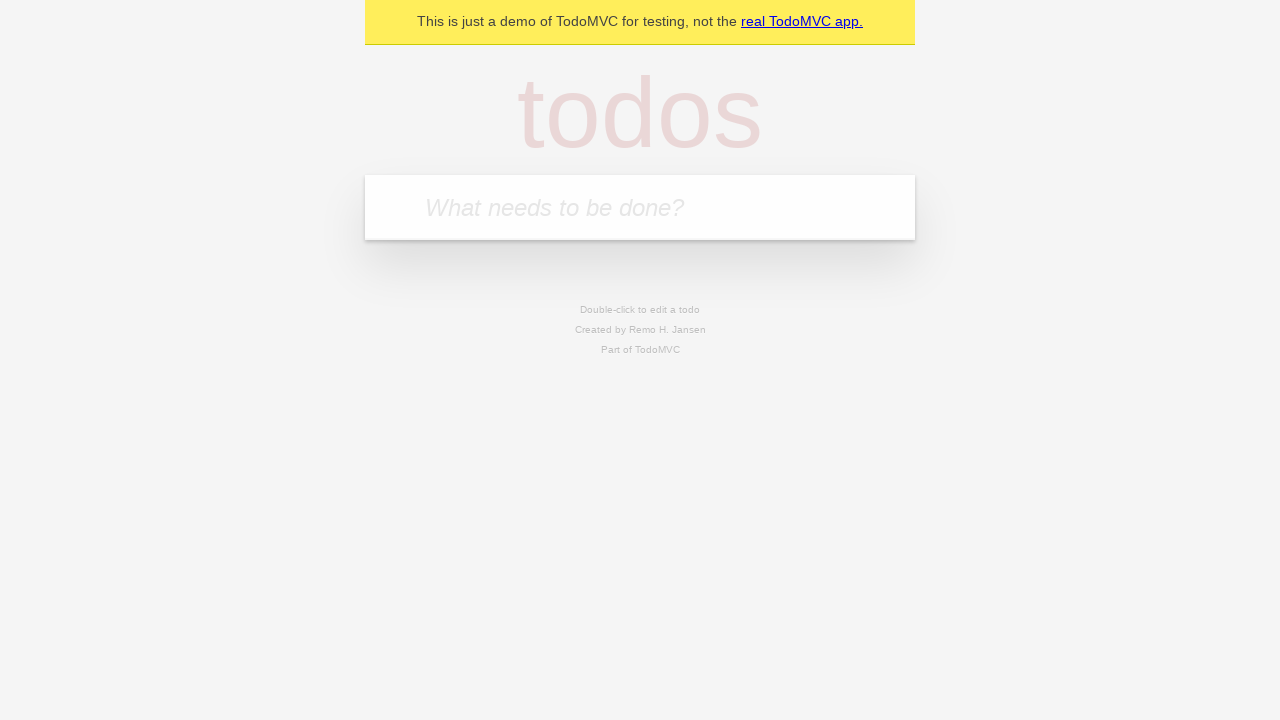

Filled todo input with 'buy some cheese' on internal:attr=[placeholder="What needs to be done?"i]
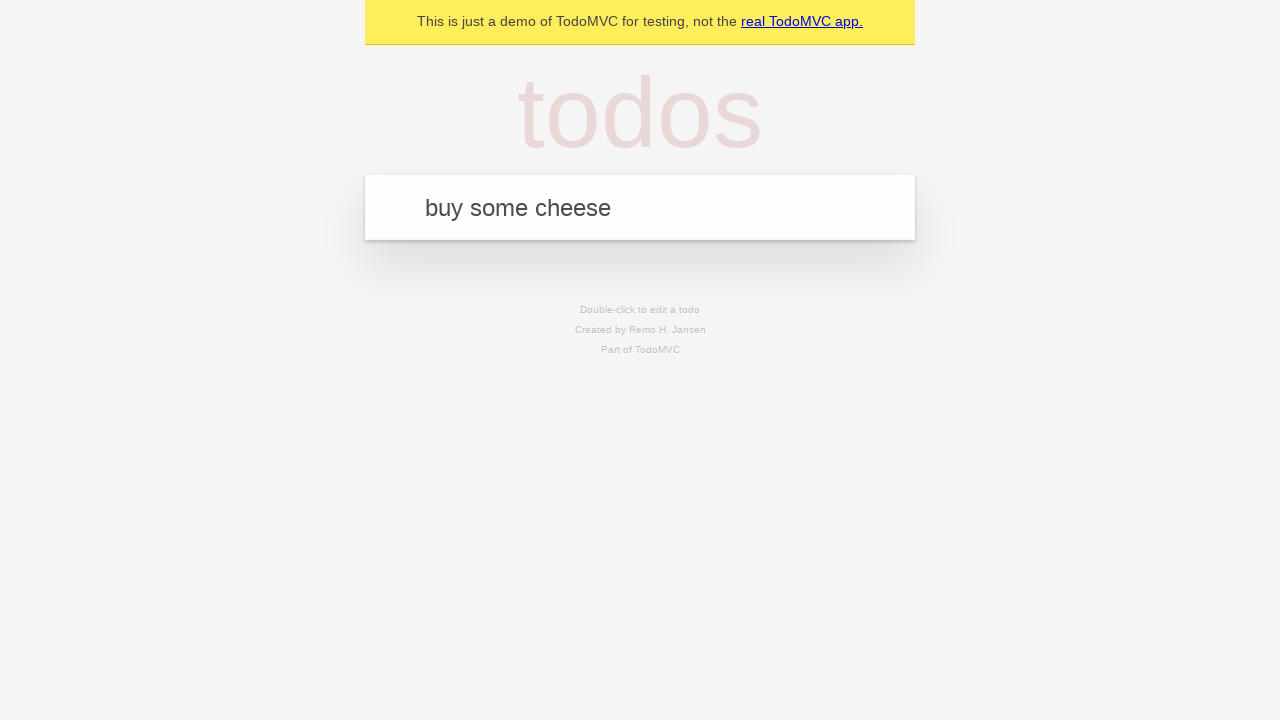

Pressed Enter to create first todo item on internal:attr=[placeholder="What needs to be done?"i]
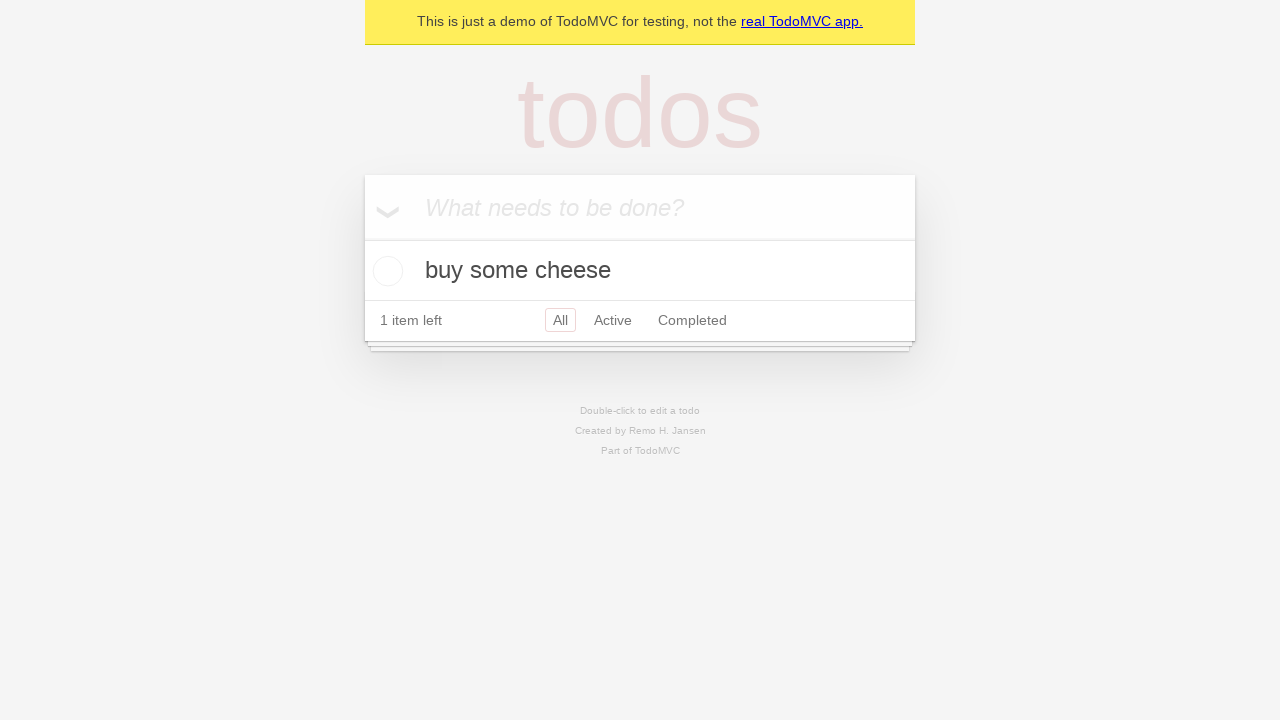

Filled todo input with 'feed the cat' on internal:attr=[placeholder="What needs to be done?"i]
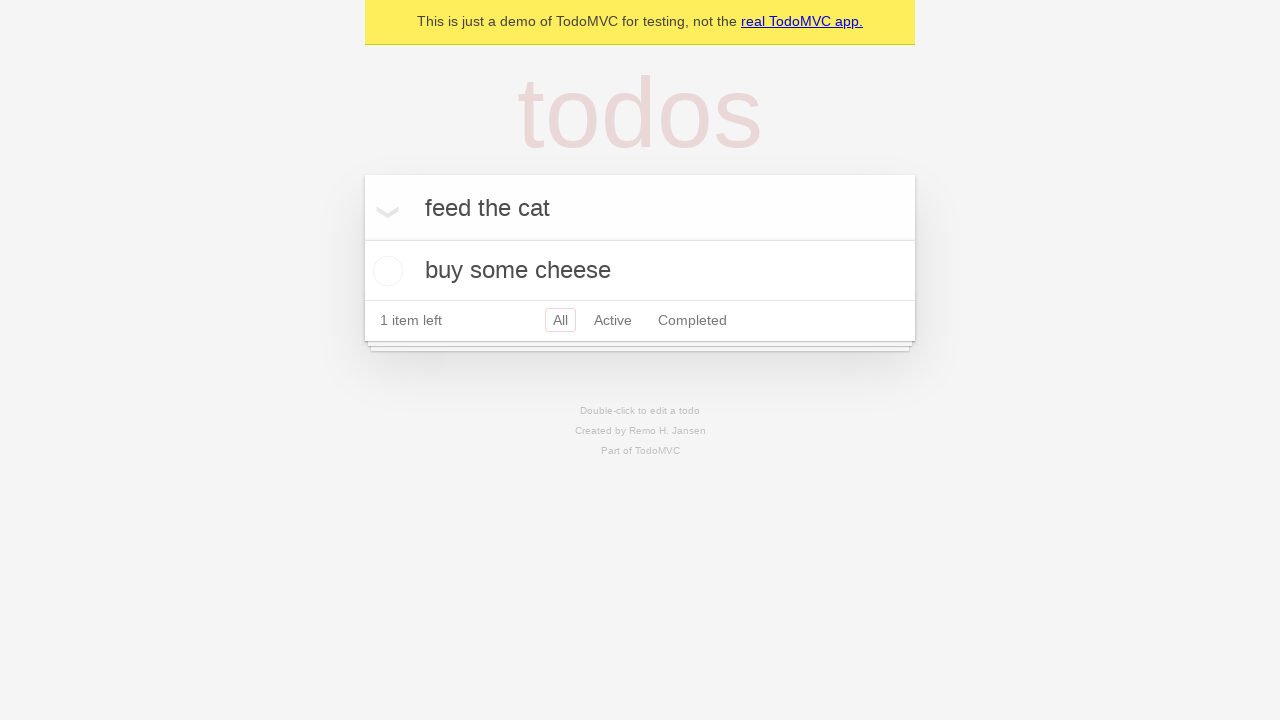

Pressed Enter to create second todo item on internal:attr=[placeholder="What needs to be done?"i]
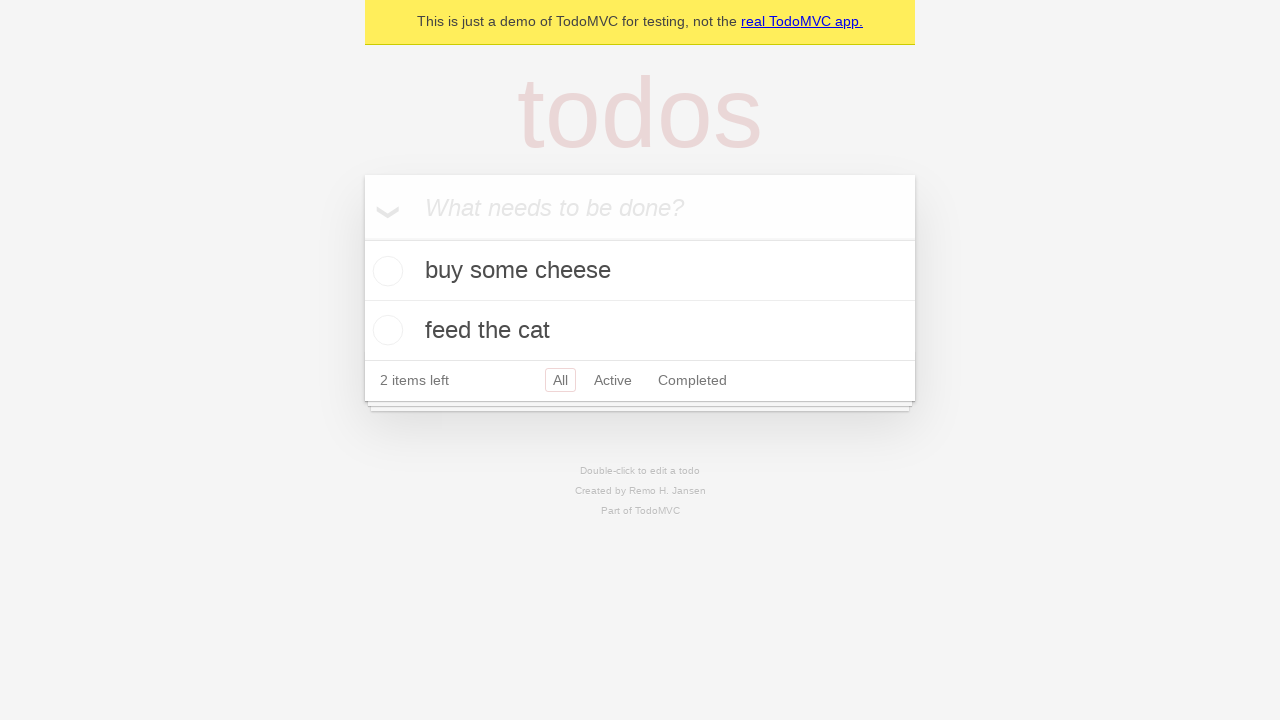

Checked the first todo item checkbox at (385, 271) on internal:testid=[data-testid="todo-item"s] >> nth=0 >> internal:role=checkbox
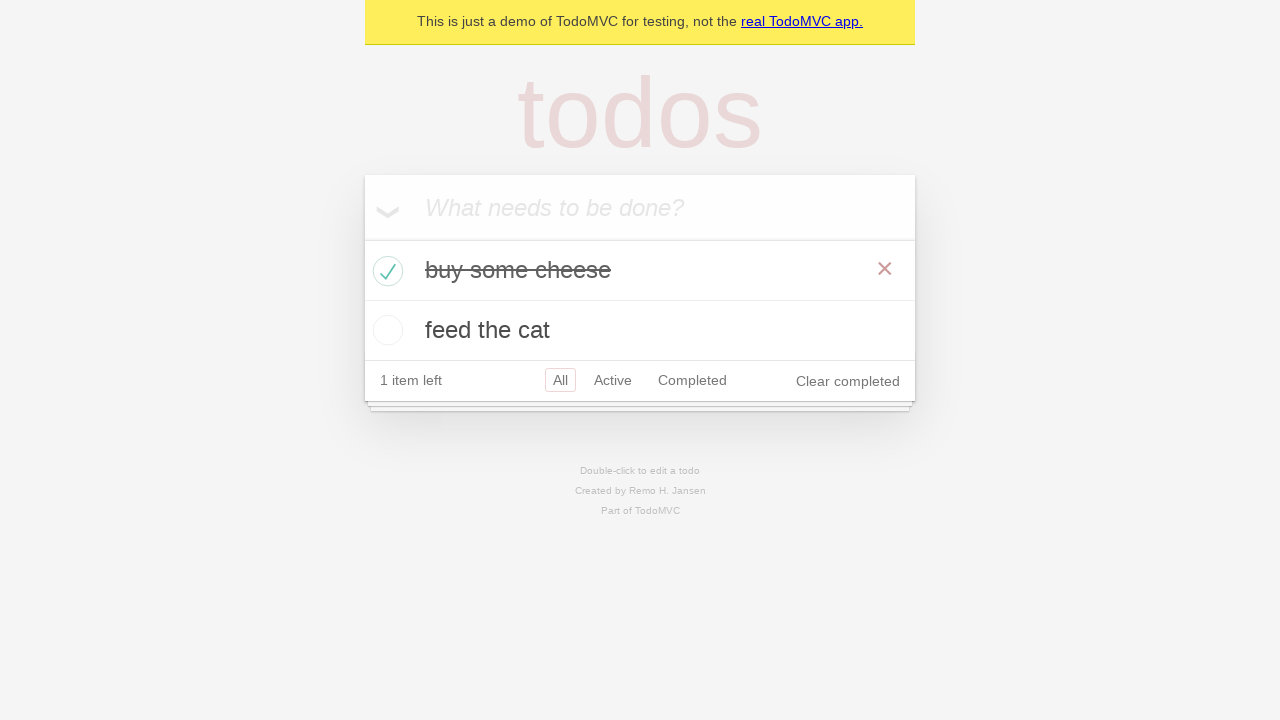

Unchecked the first todo item checkbox to mark it as incomplete at (385, 271) on internal:testid=[data-testid="todo-item"s] >> nth=0 >> internal:role=checkbox
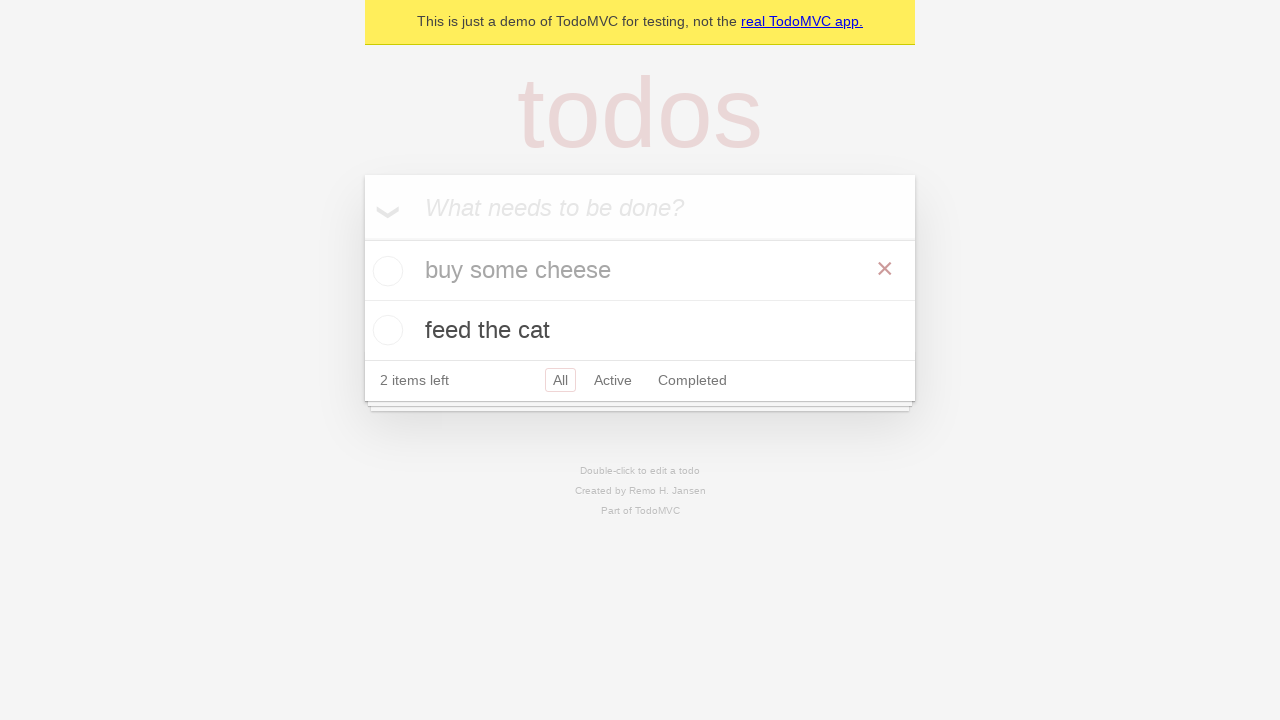

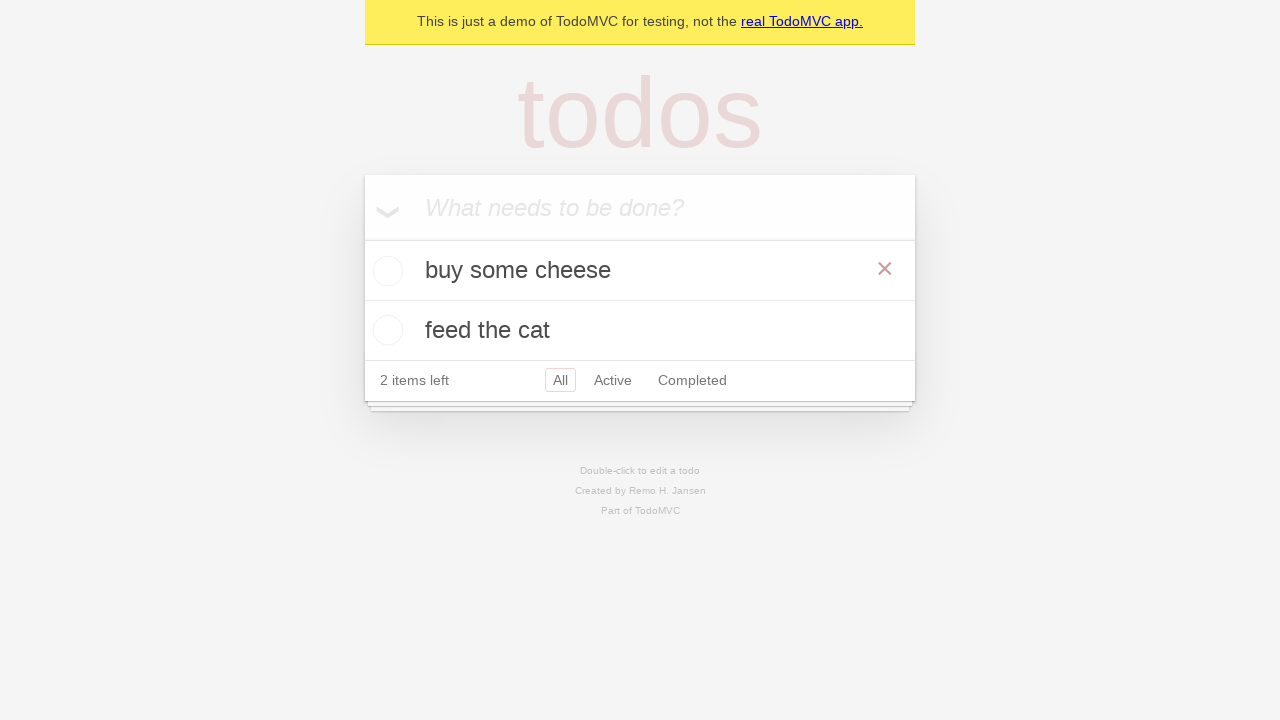